Tests navigation to the shop page from main page

Starting URL: https://webshop-agil-testautomatiserare.netlify.app/

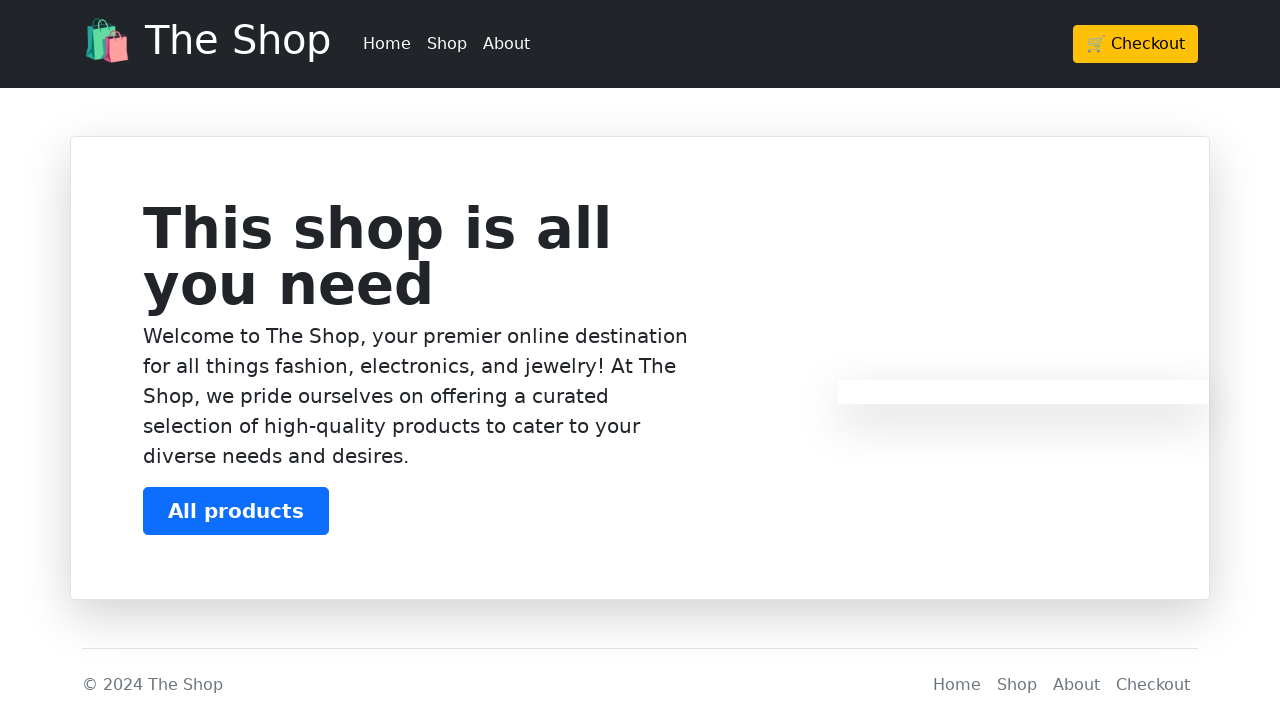

Clicked on shop link in navigation to navigate to shop page at (447, 44) on a[href='/products']
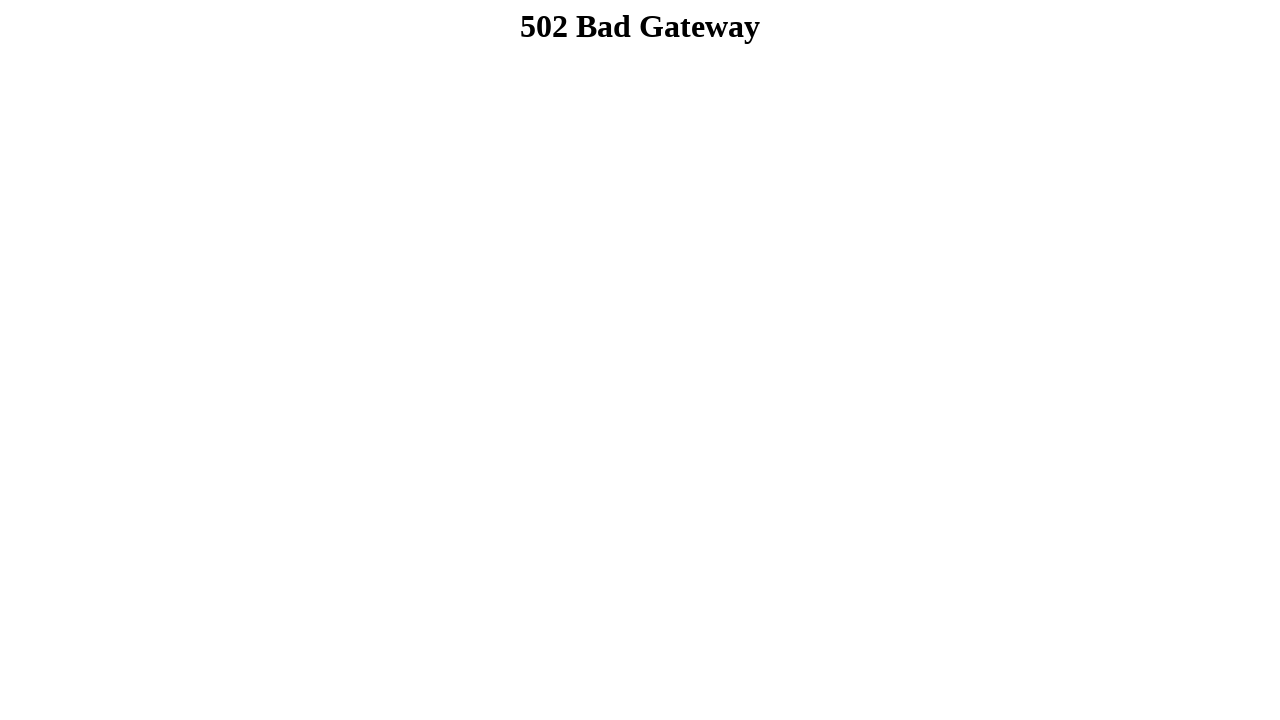

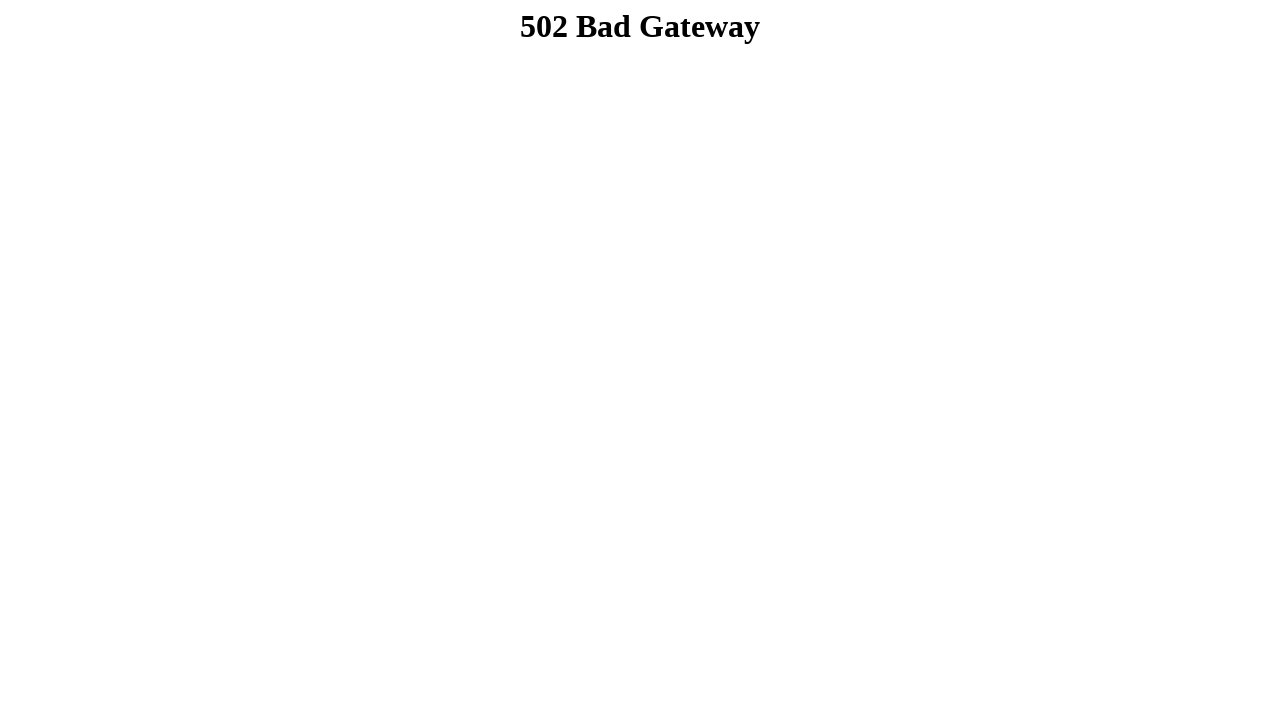